Tests that the Browse Languages page displays the correct table headers (Language, Author, Date, Comments, Rate).

Starting URL: http://www.99-bottles-of-beer.net/

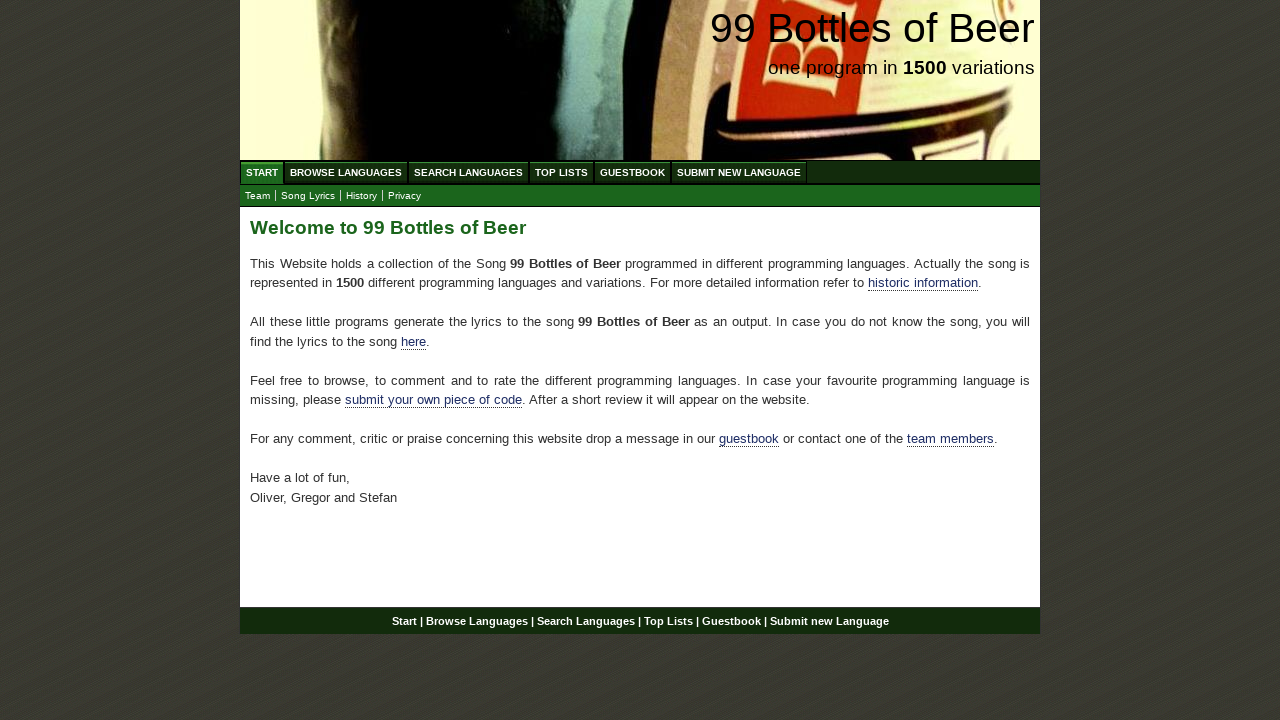

Clicked on Browse Languages menu link at (346, 172) on xpath=//li/a[@href='/abc.html']
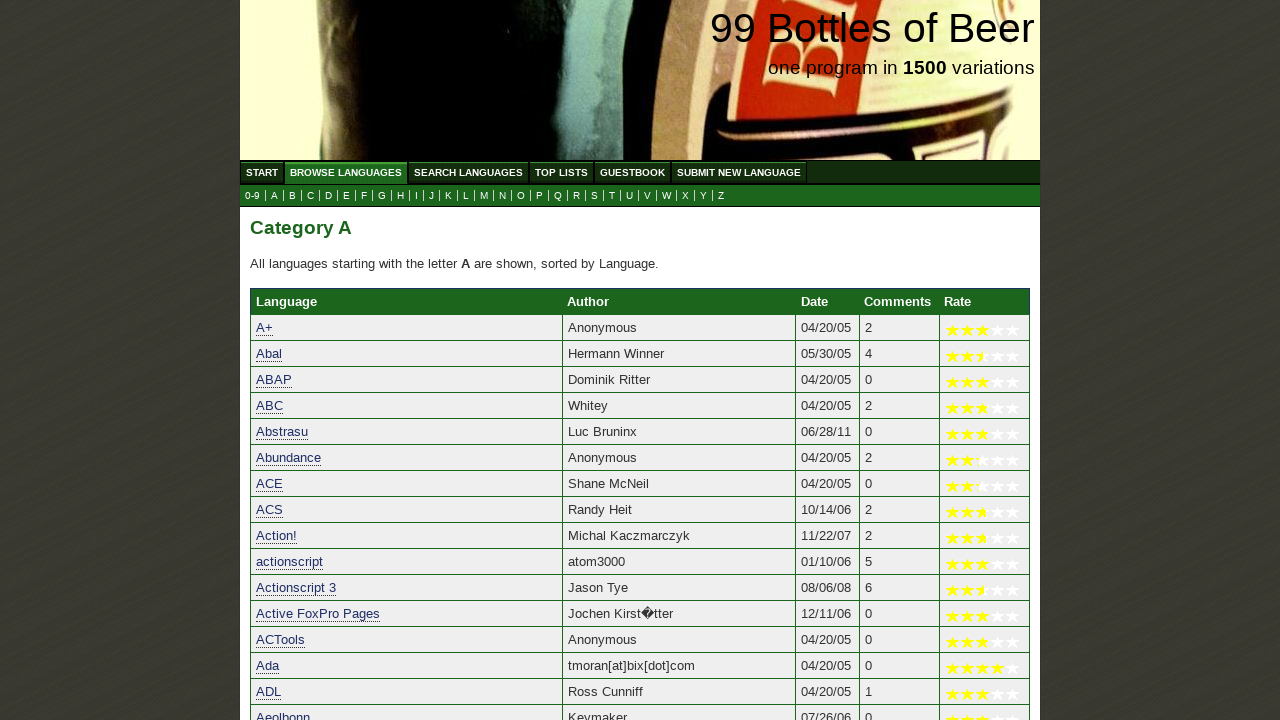

Waited for Language table header to load
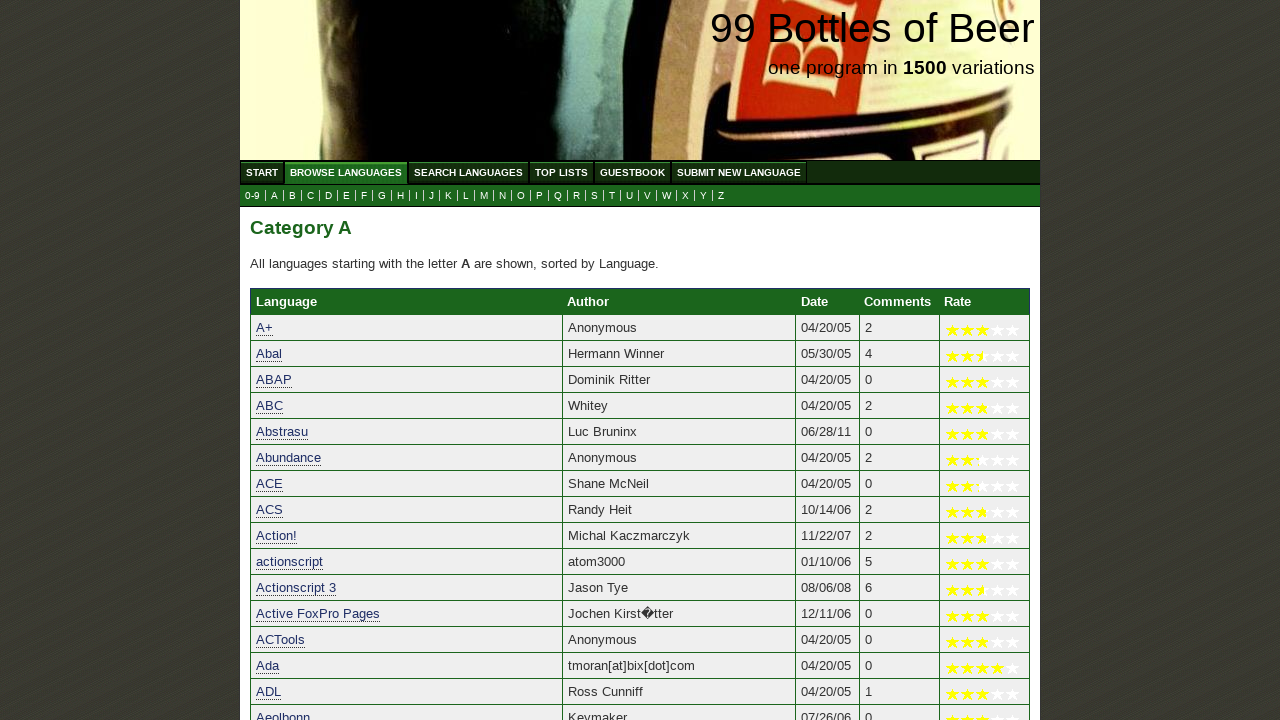

Waited for Author table header to load
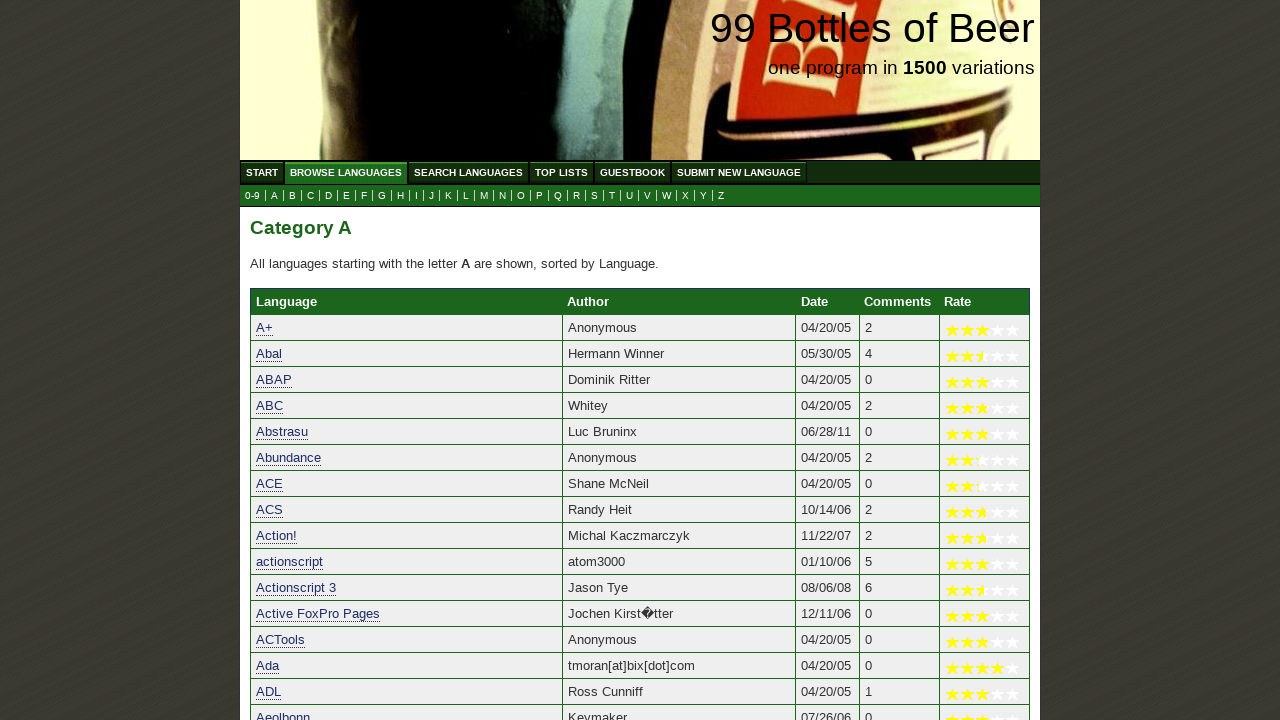

Waited for Date table header to load
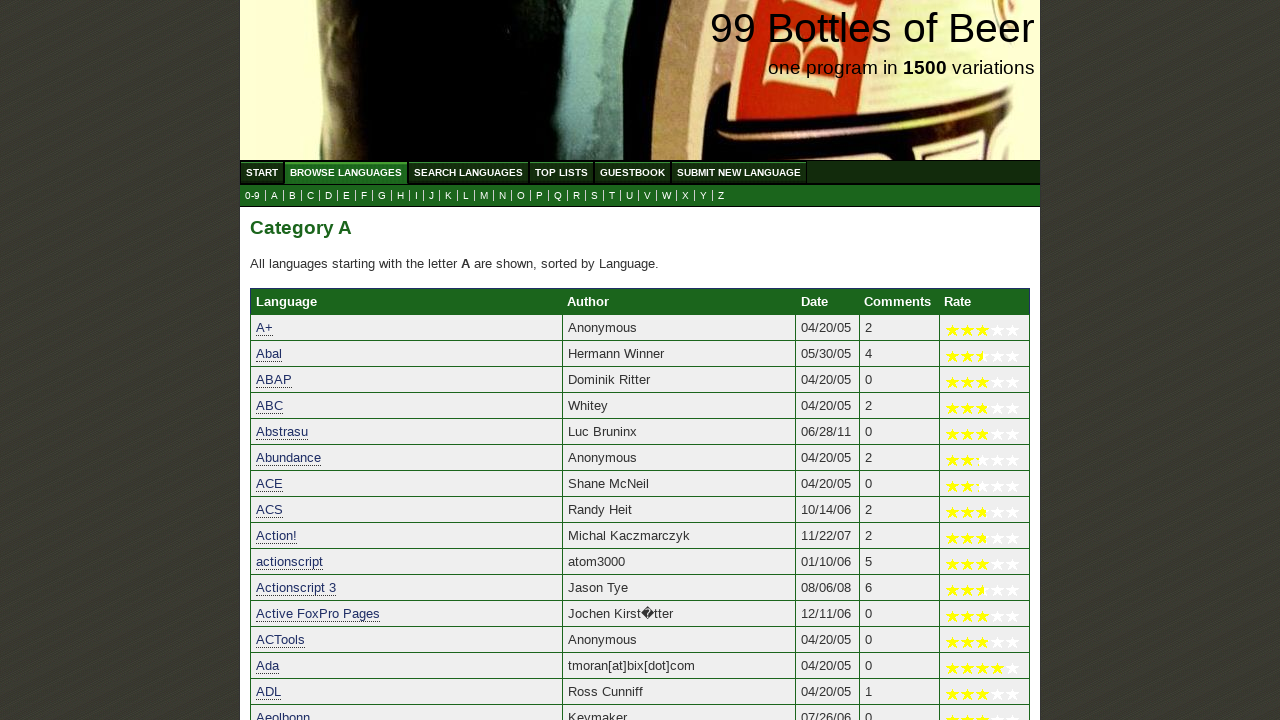

Waited for Comments table header to load
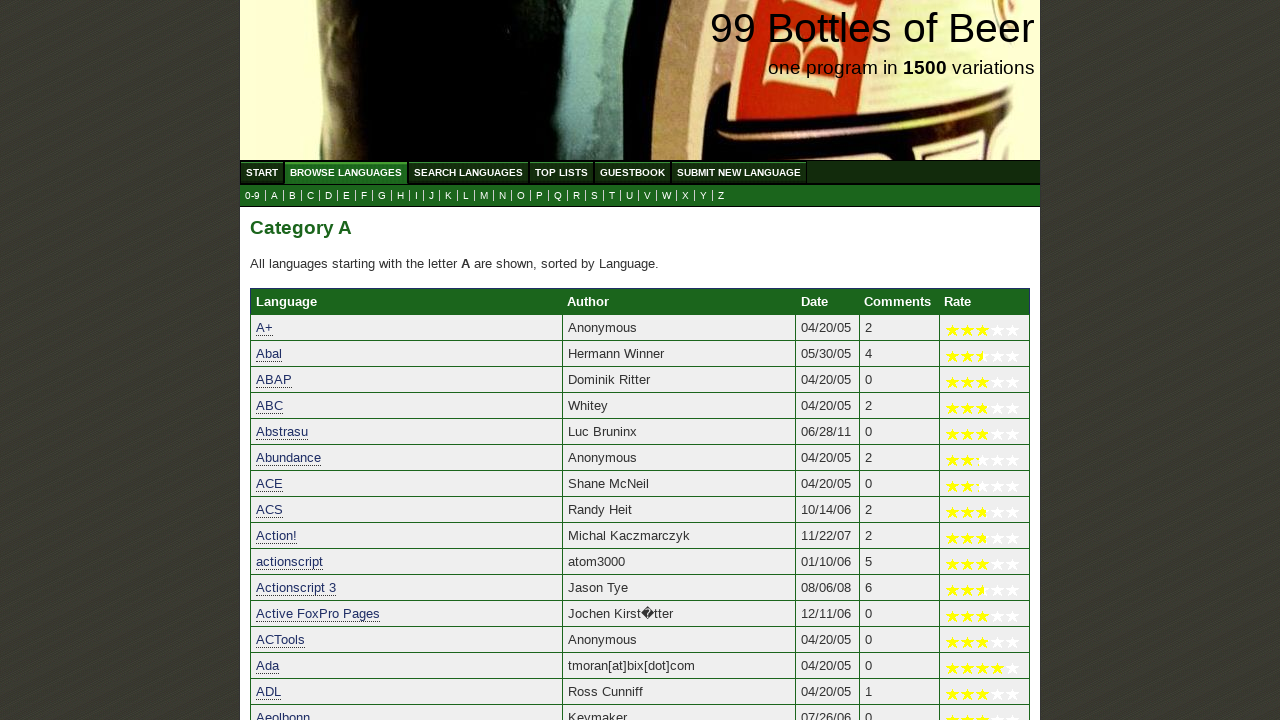

Waited for Rate table header to load
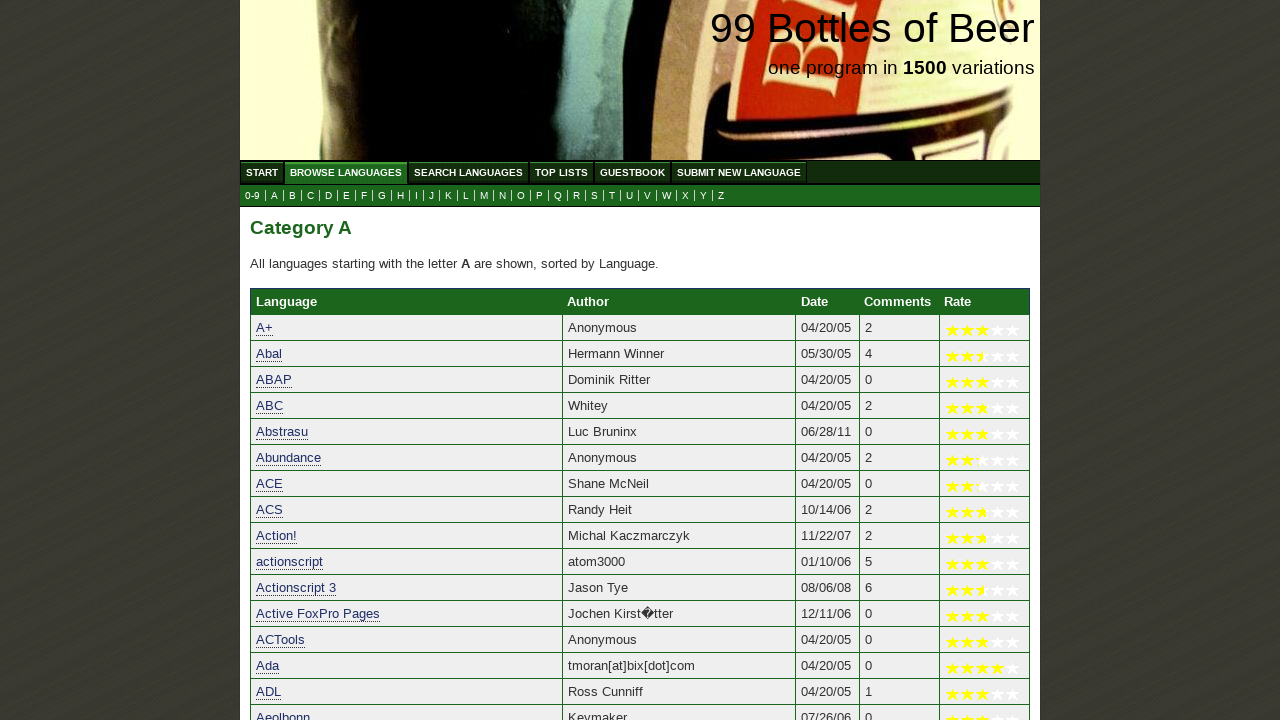

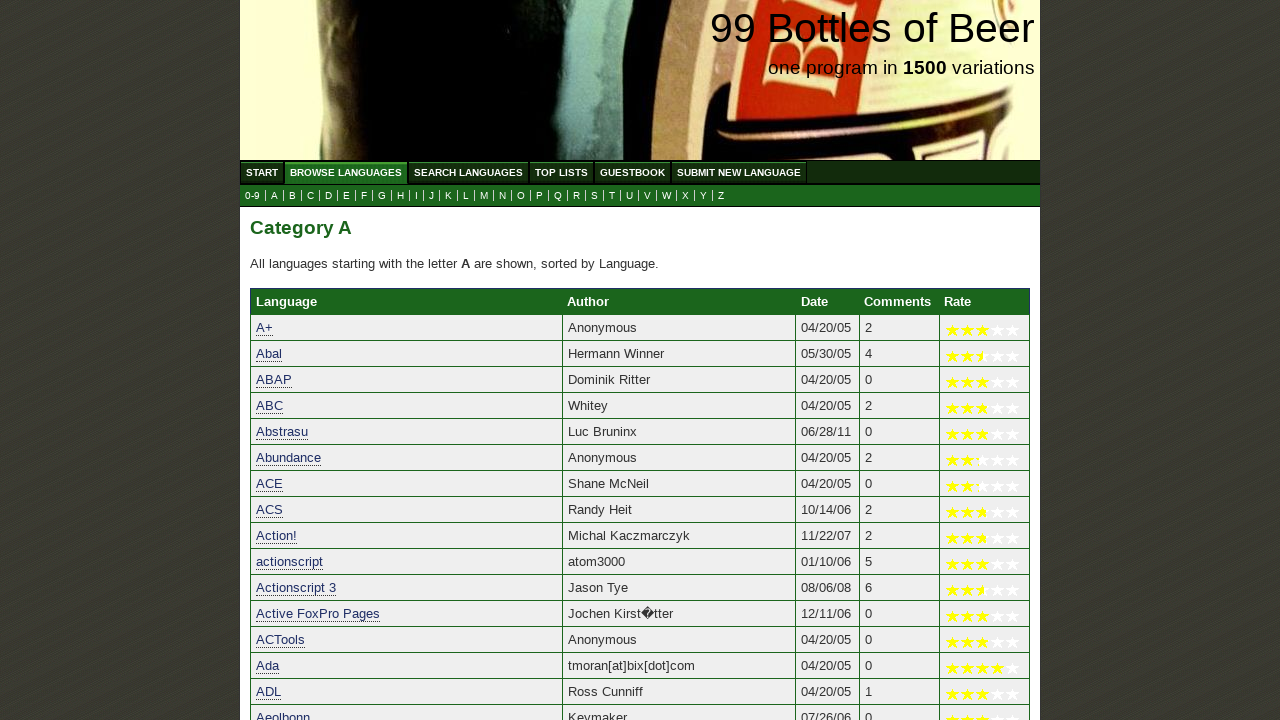